Navigates to the OrangeHRM demo website and waits for the page to load completely.

Starting URL: https://opensource-demo.orangehrmlive.com/

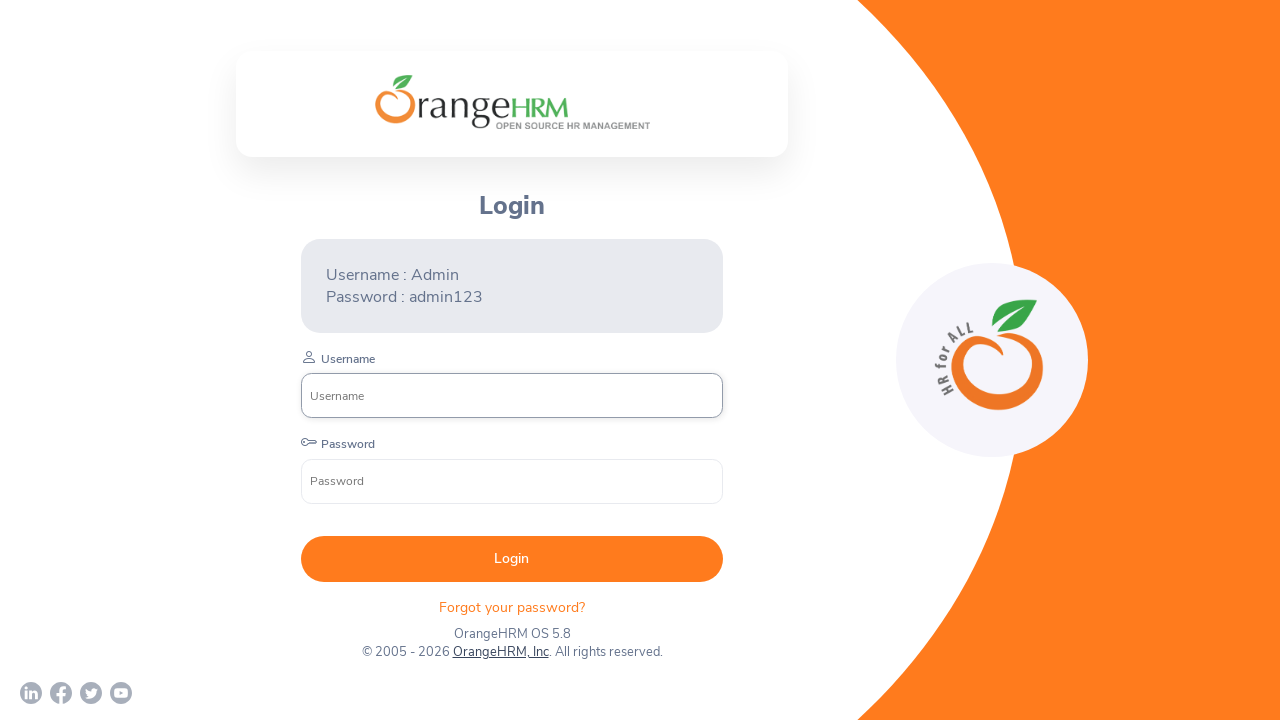

Navigated to OrangeHRM demo website
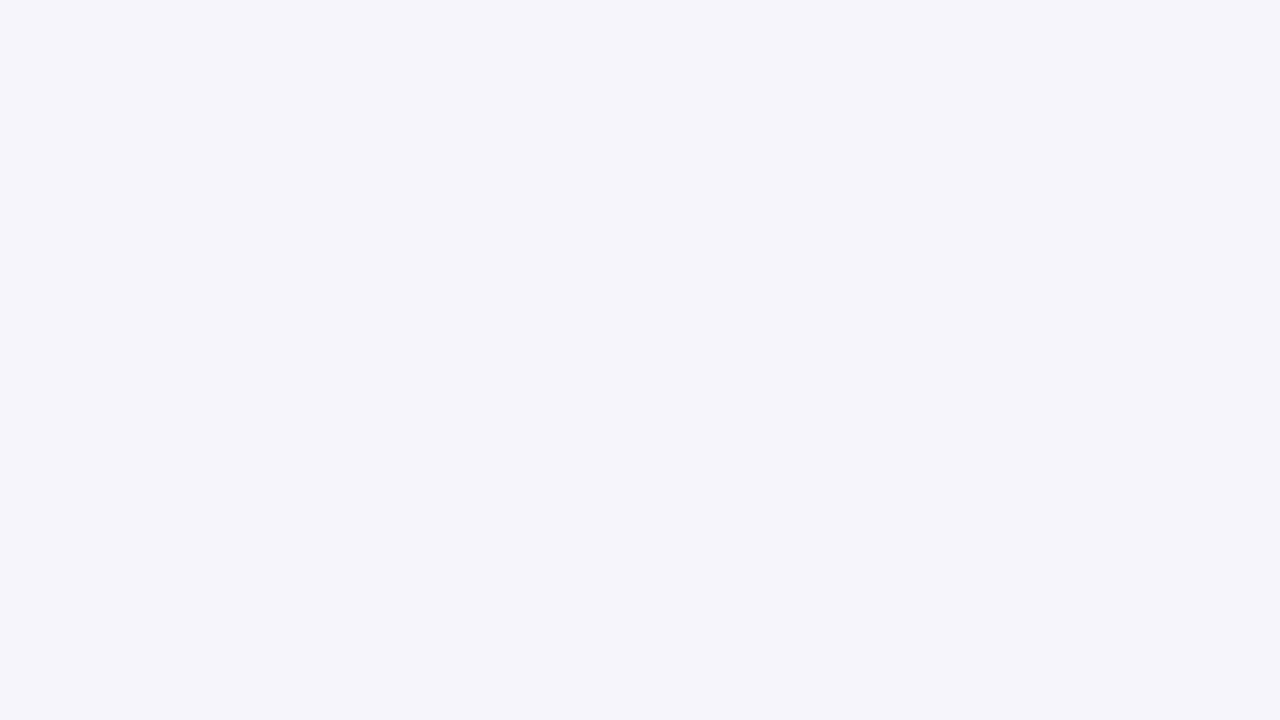

Waited for page to load completely (networkidle state reached)
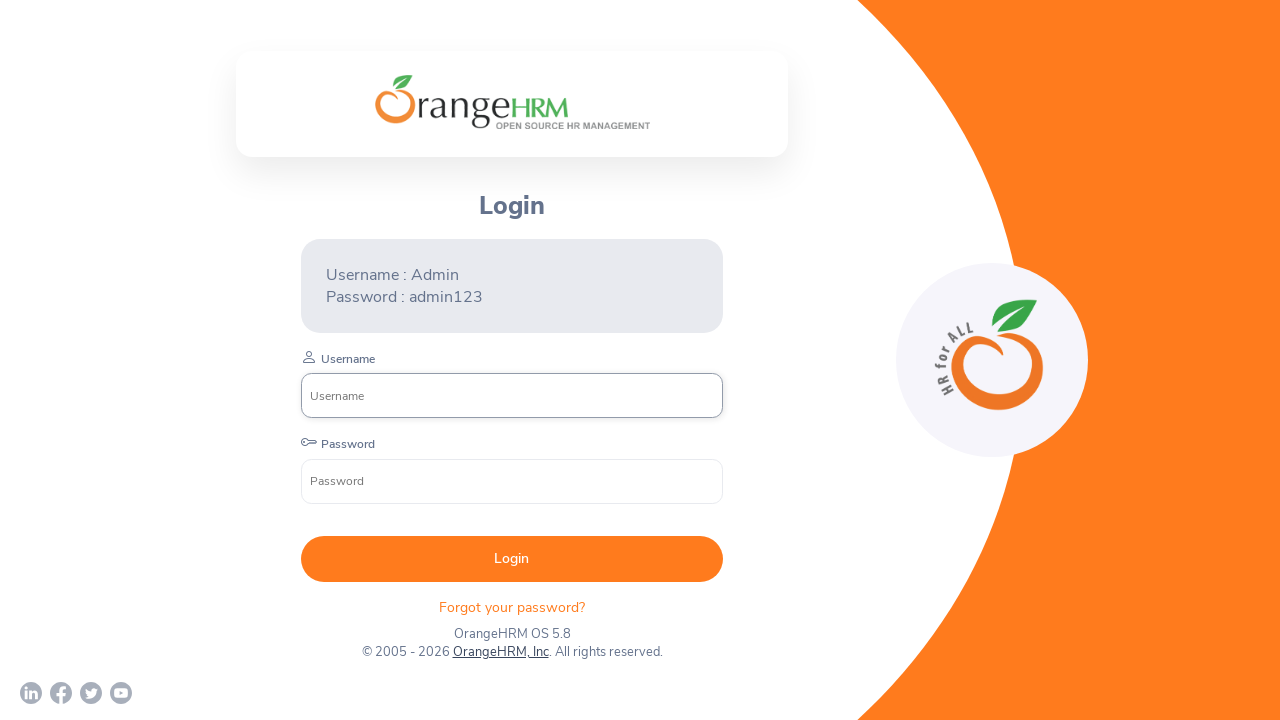

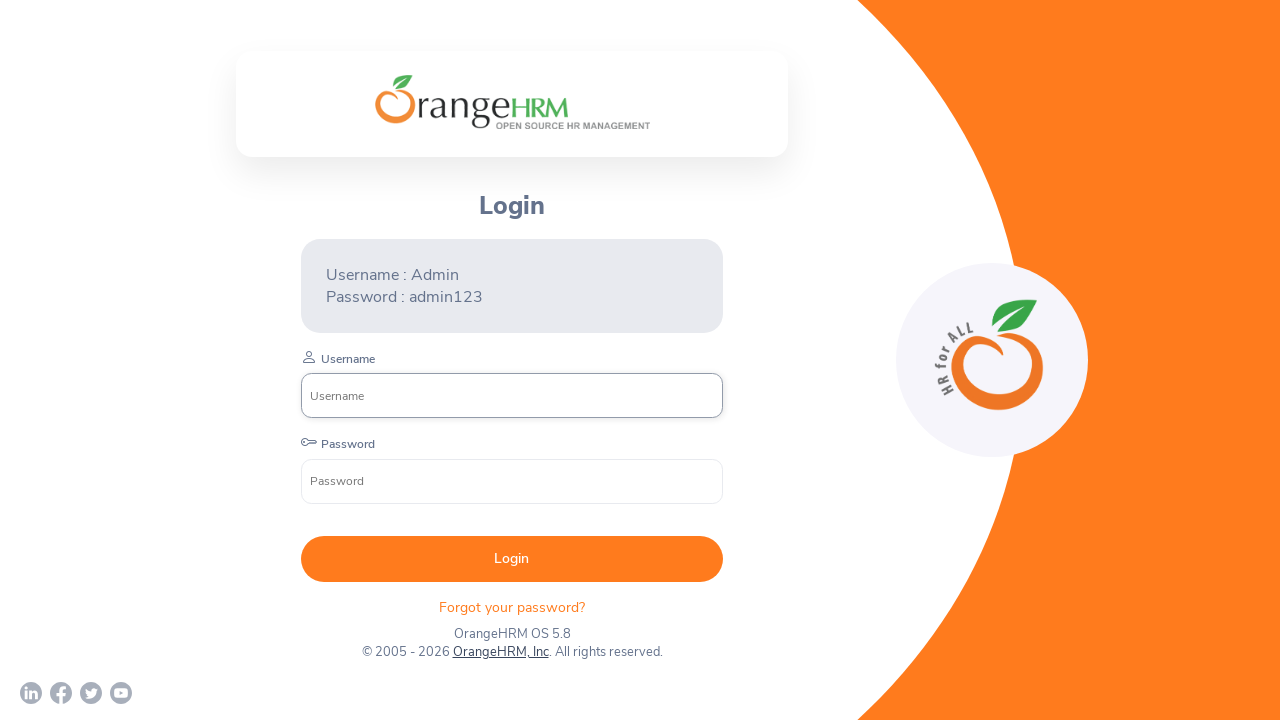